Tests JavaScript prompt alert functionality by clicking a button to trigger a prompt, entering text into the alert, accepting it, and verifying the result text is displayed on the page.

Starting URL: https://demoqa.com/alerts

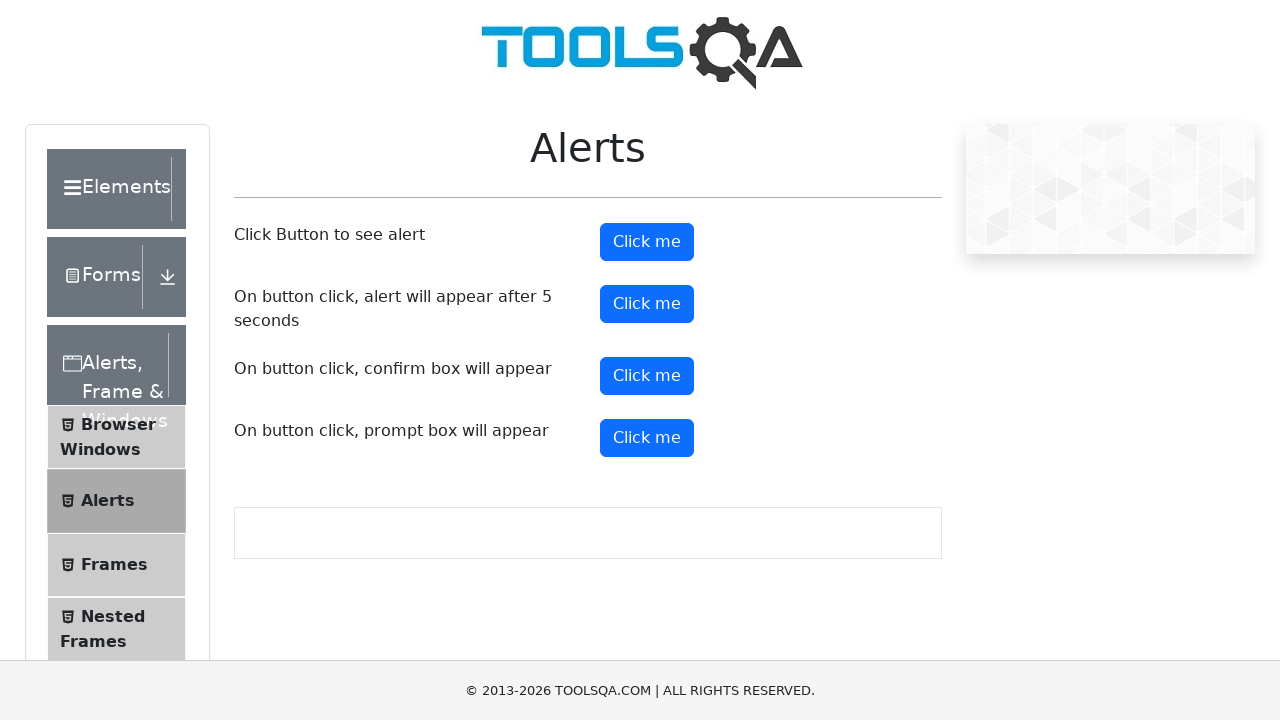

Clicked prompt button to trigger alert dialog at (647, 438) on #promtButton
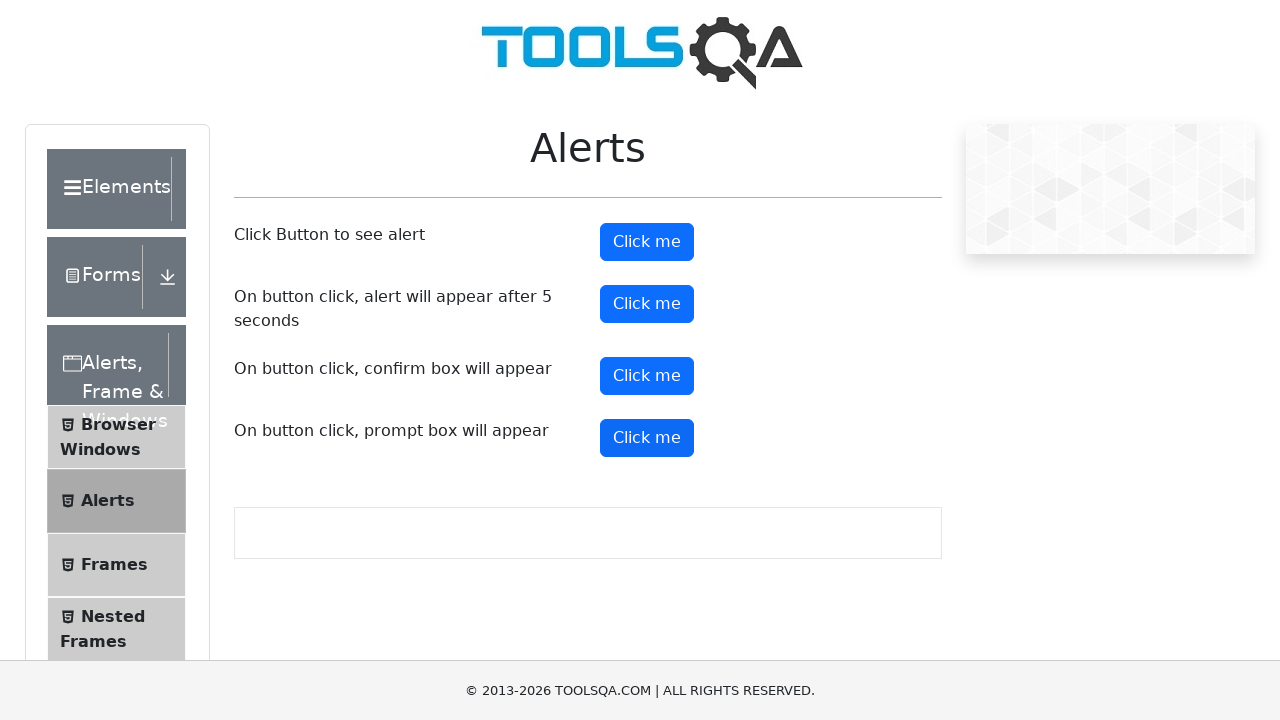

Registered dialog event listener
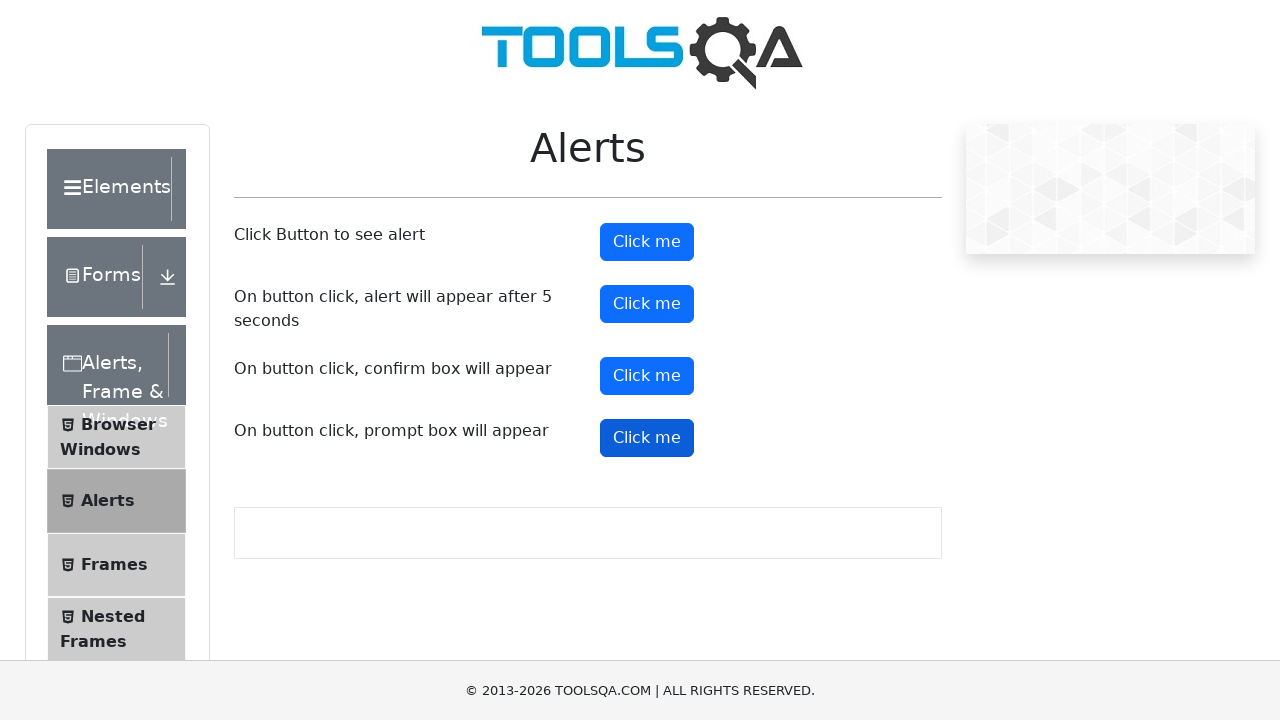

Removed previous dialog listener
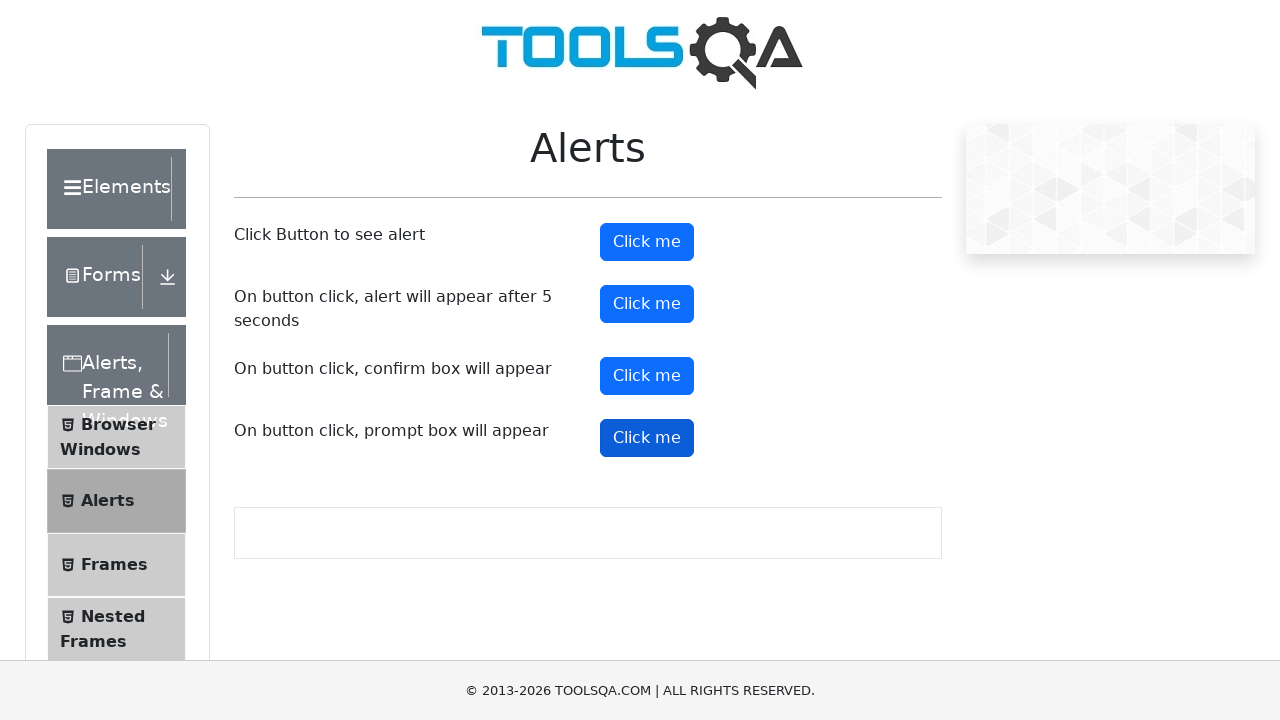

Registered one-time dialog listener with 'Selenium Test' input
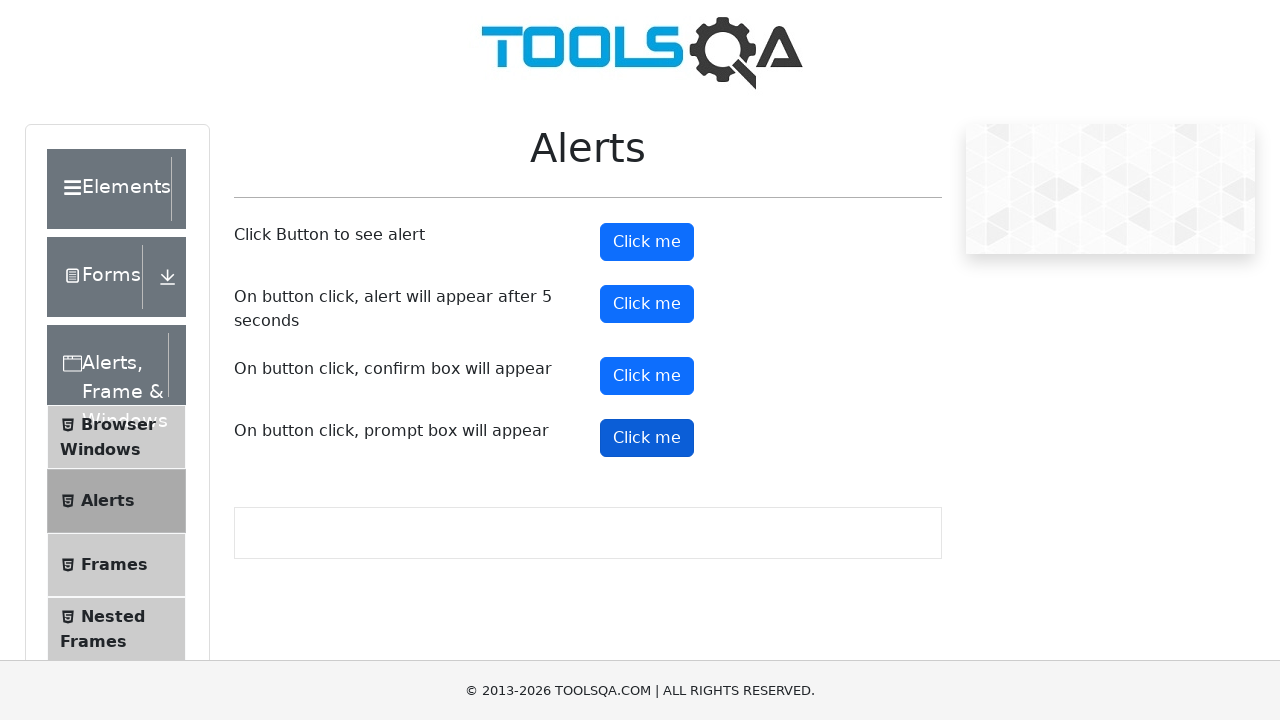

Clicked prompt button to trigger dialog and auto-accepted with 'Selenium Test' at (647, 438) on #promtButton
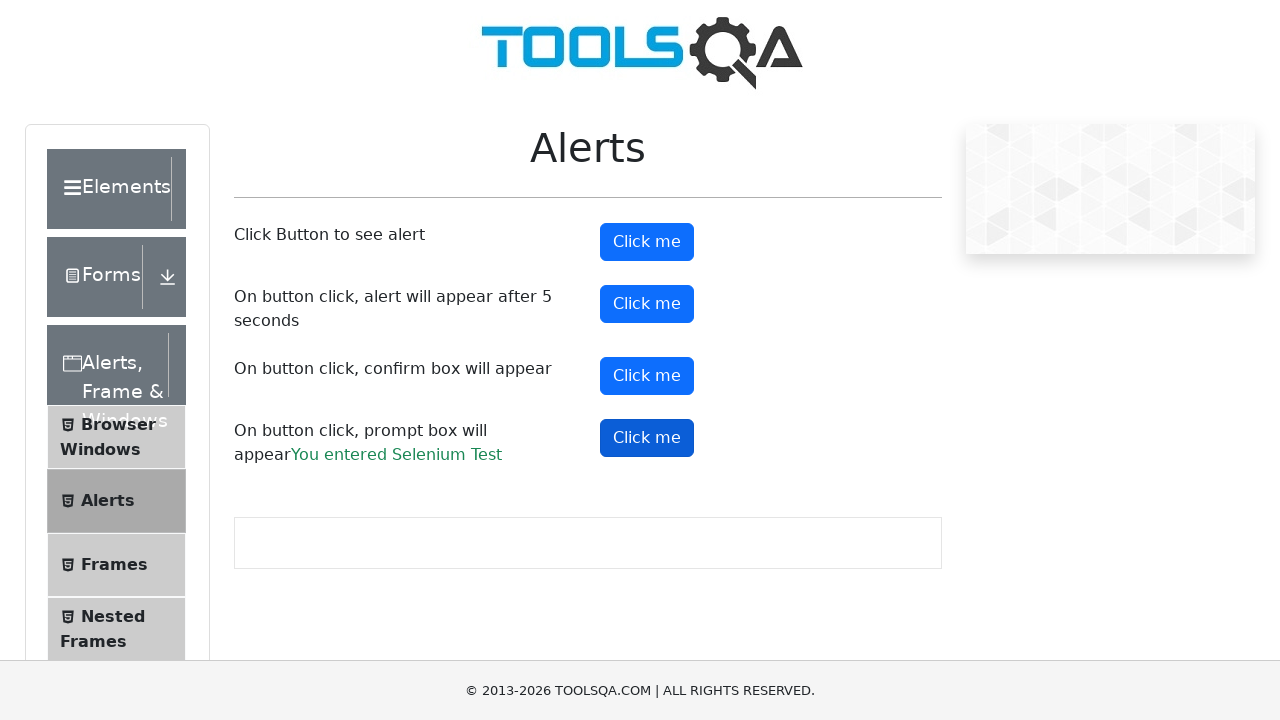

Prompt result element appeared on page
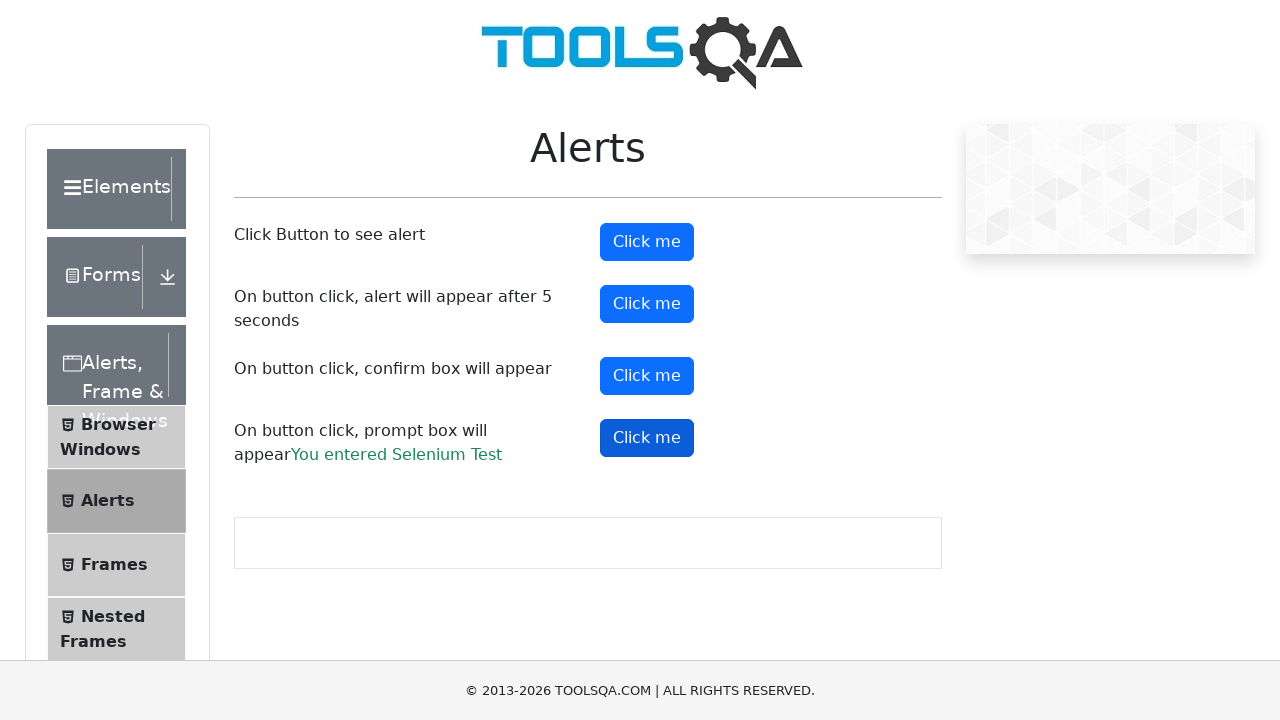

Retrieved prompt result text: You entered Selenium Test
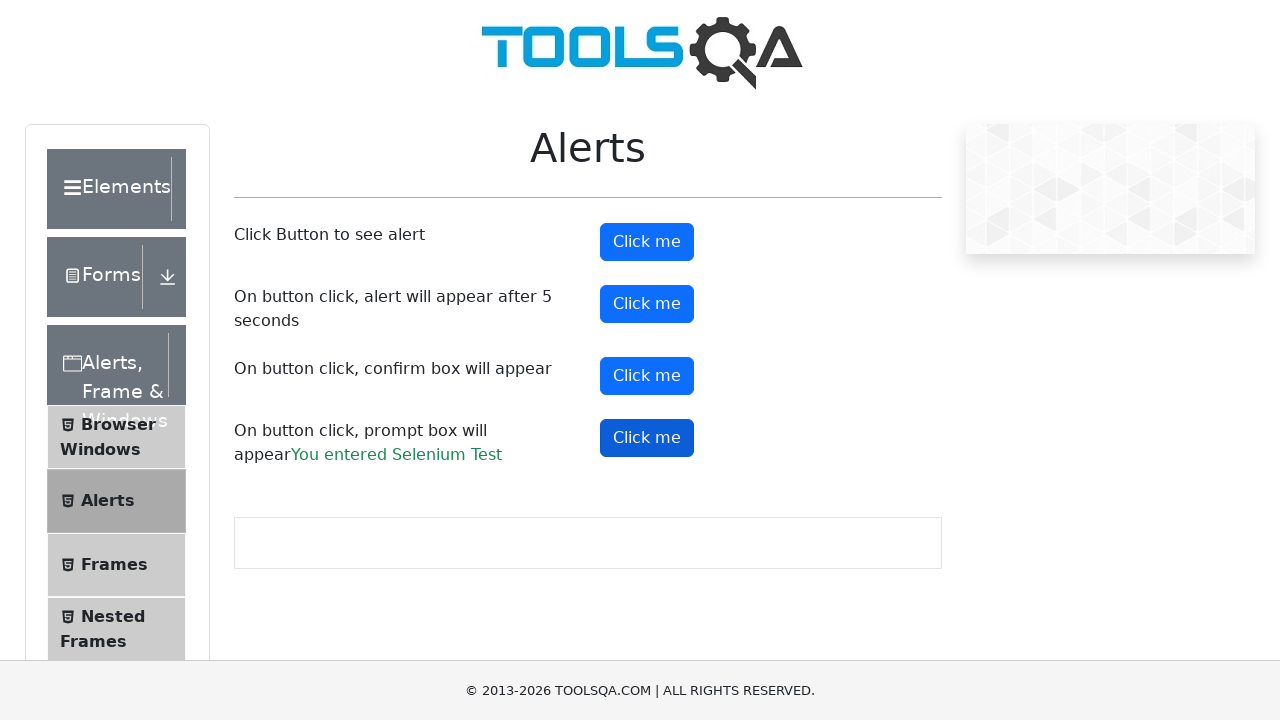

Printed result text to console
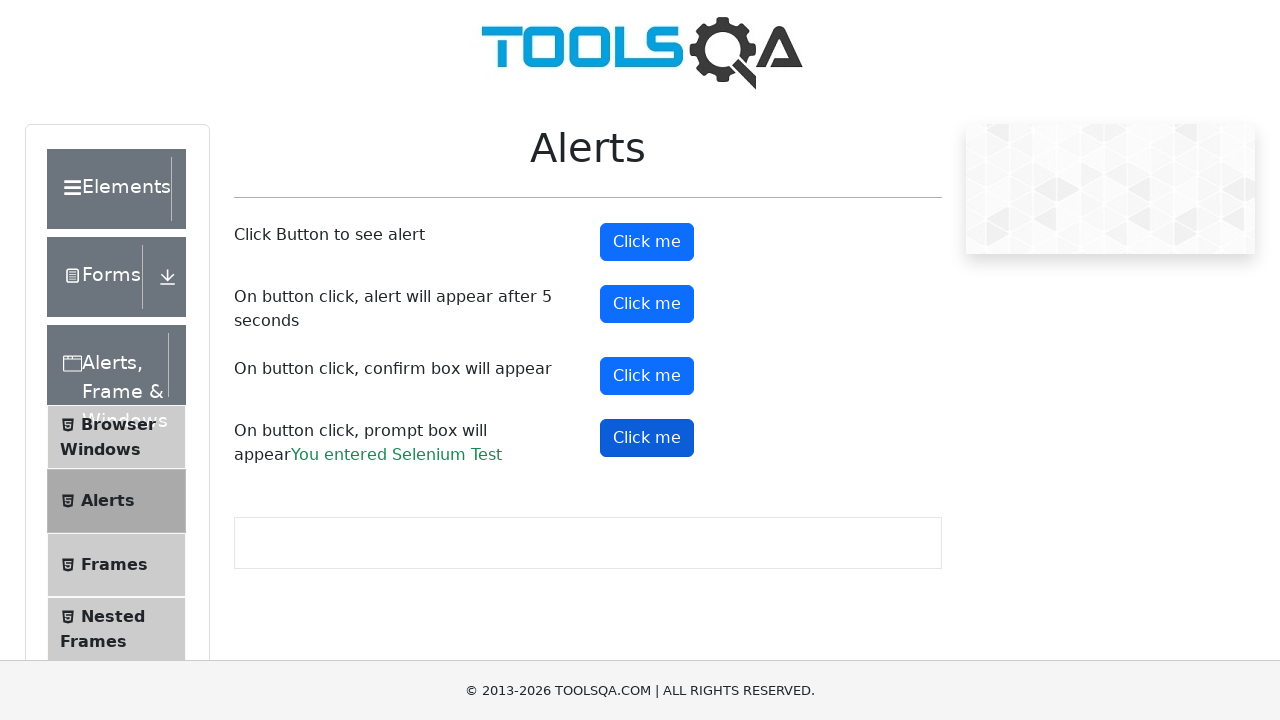

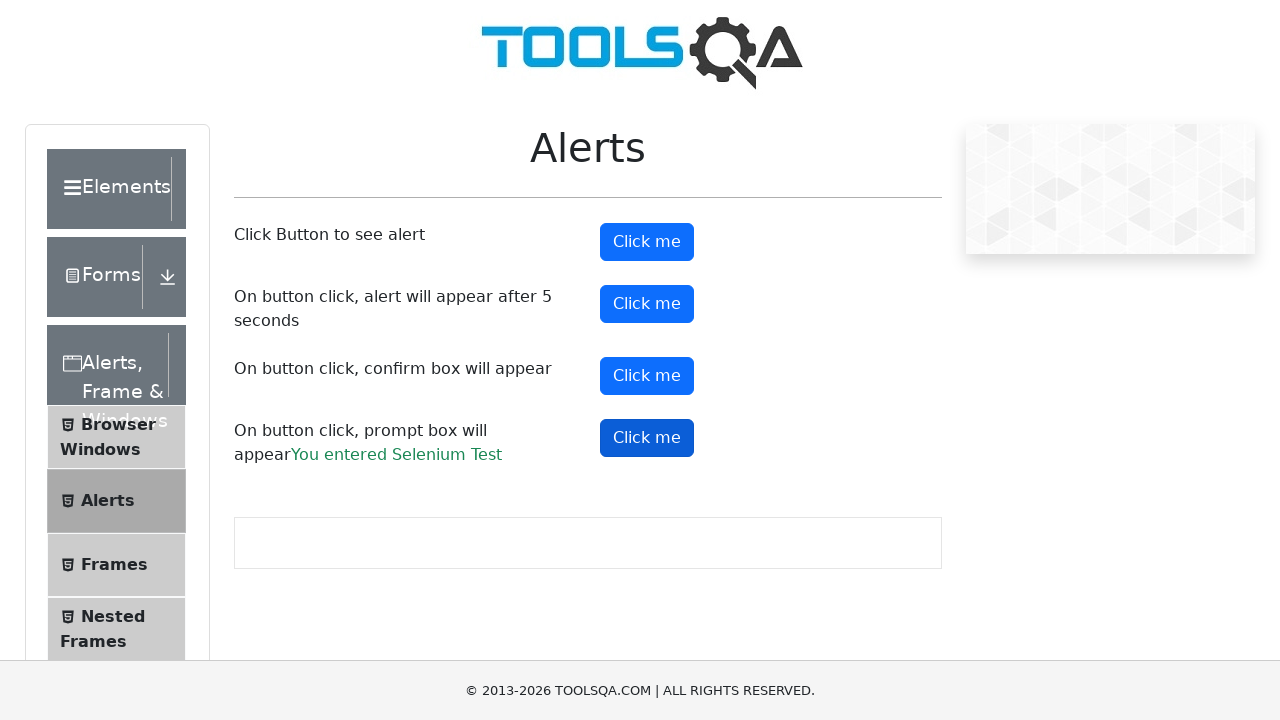